Tests copy-paste functionality between form fields using keyboard shortcuts (Ctrl/Cmd+A, X, V)

Starting URL: https://demoqa.com/text-box

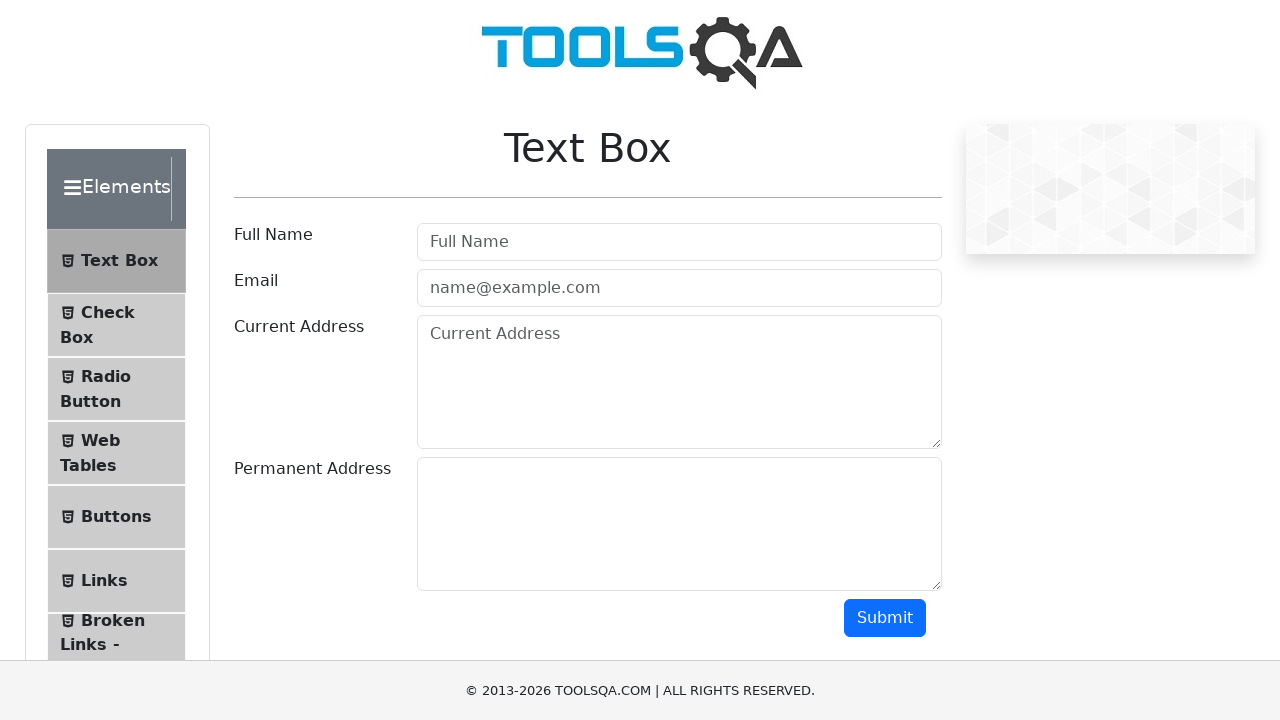

Filled current address field with 'currentAddress' on #currentAddress
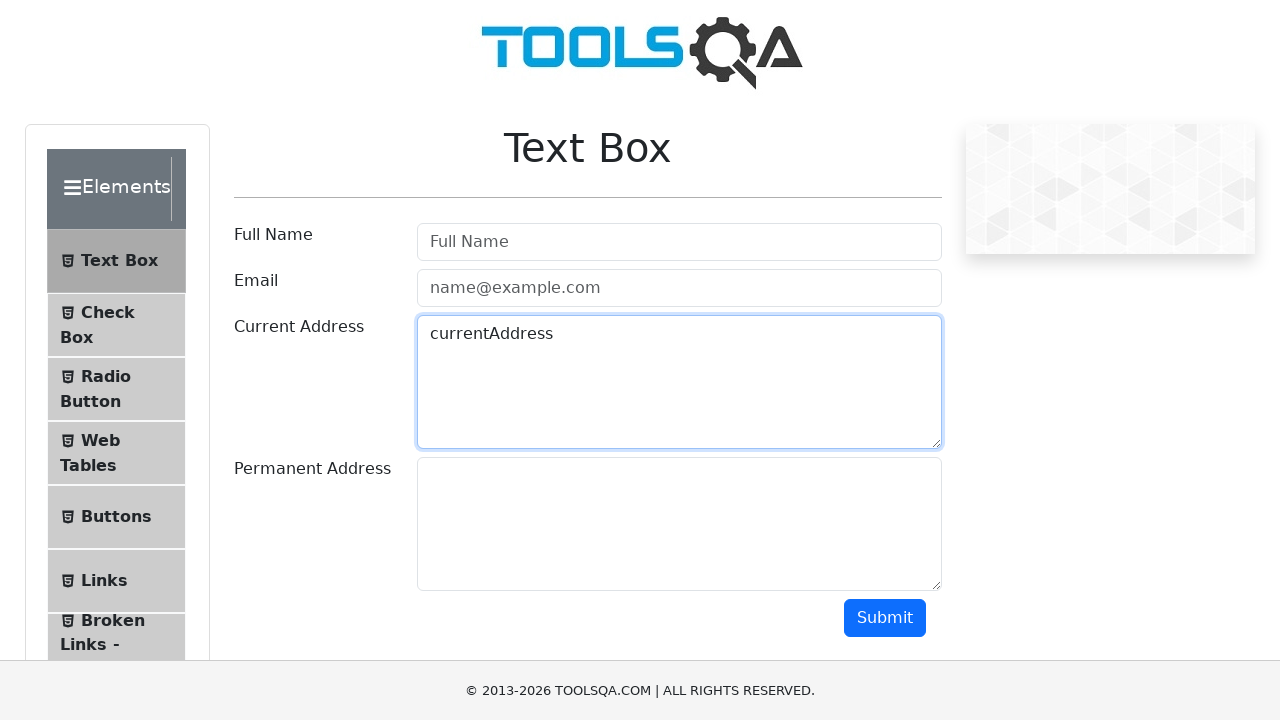

Selected all text in current address field using Ctrl+A on #currentAddress
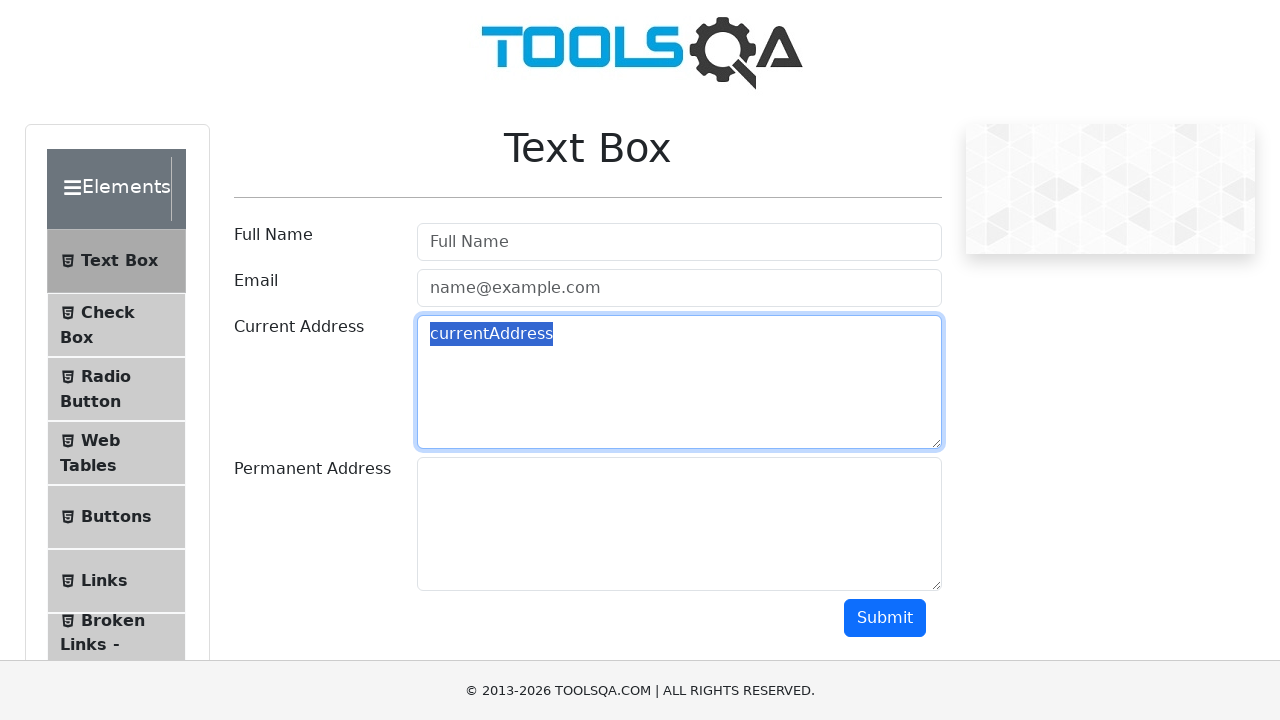

Cut selected text from current address field using Ctrl+X on #currentAddress
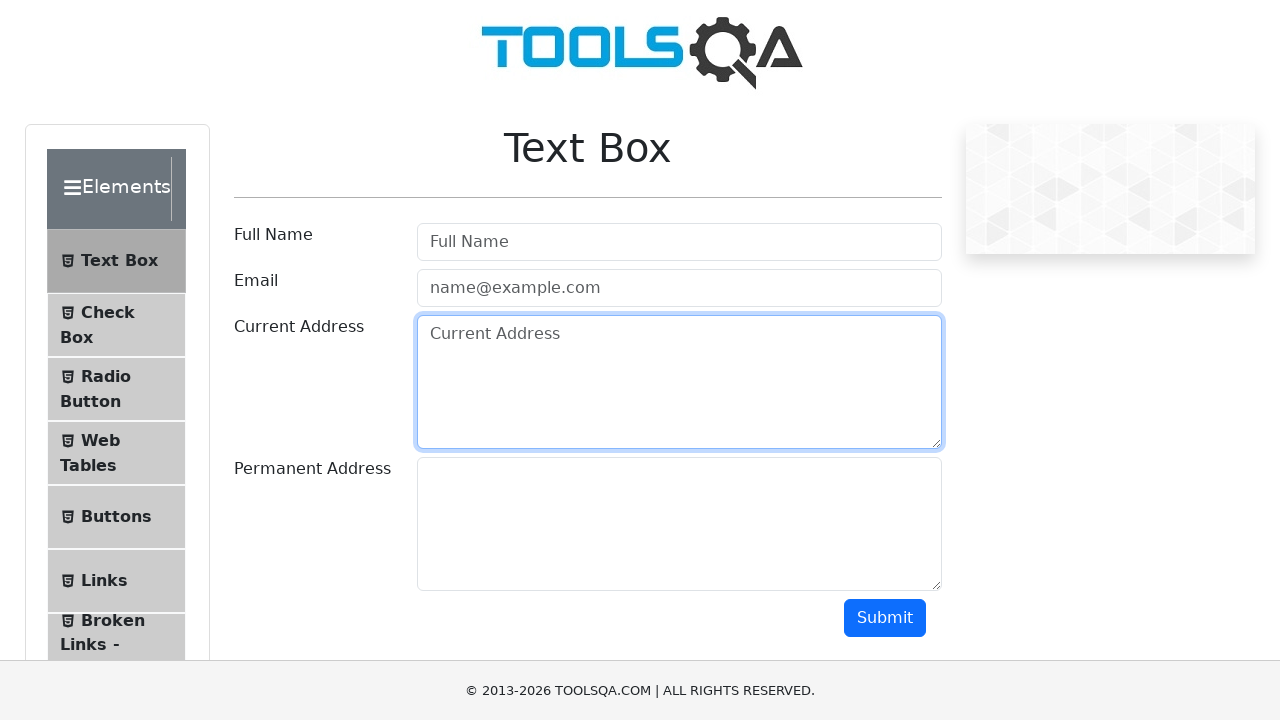

Clicked on permanent address field at (679, 524) on #permanentAddress
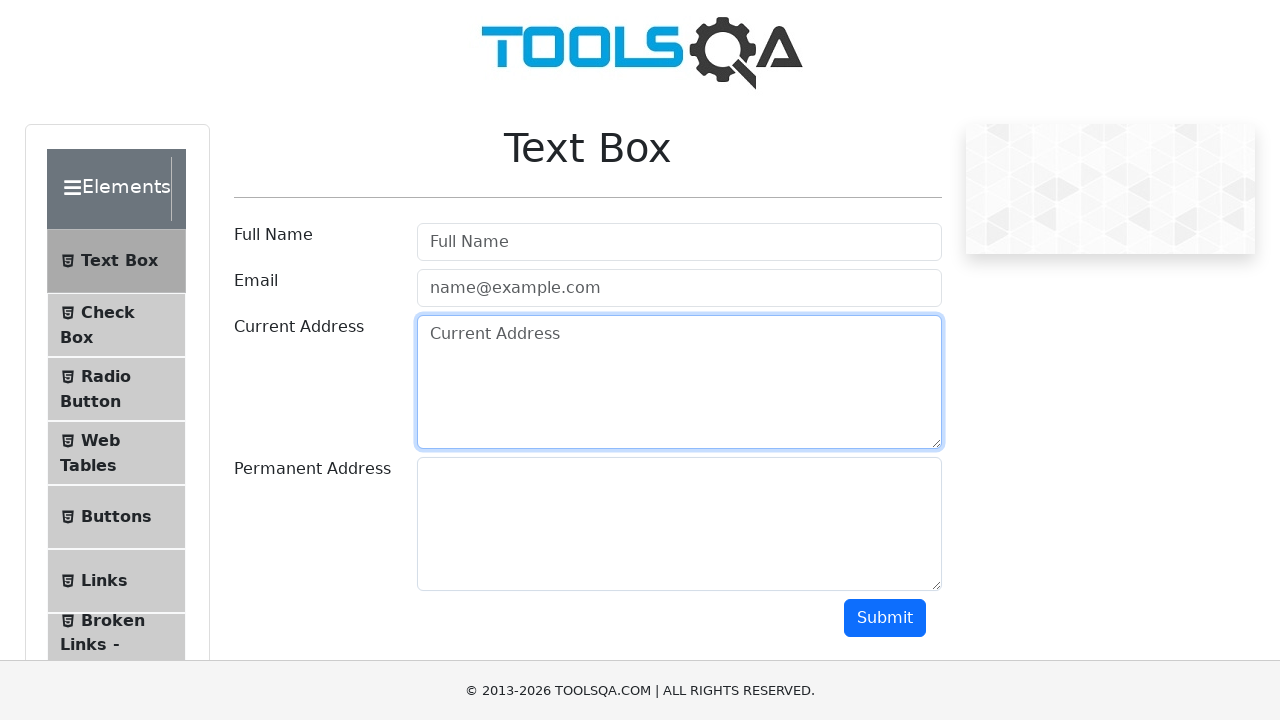

Pasted cut text into permanent address field using Ctrl+V on #permanentAddress
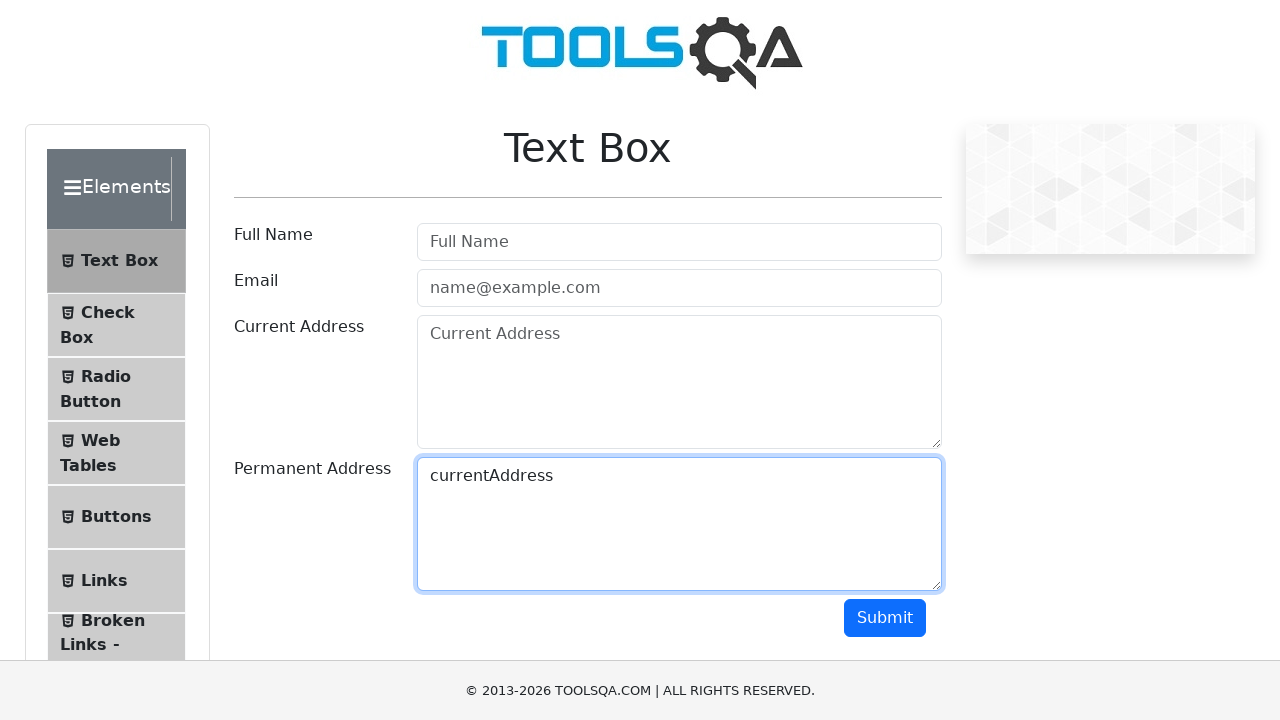

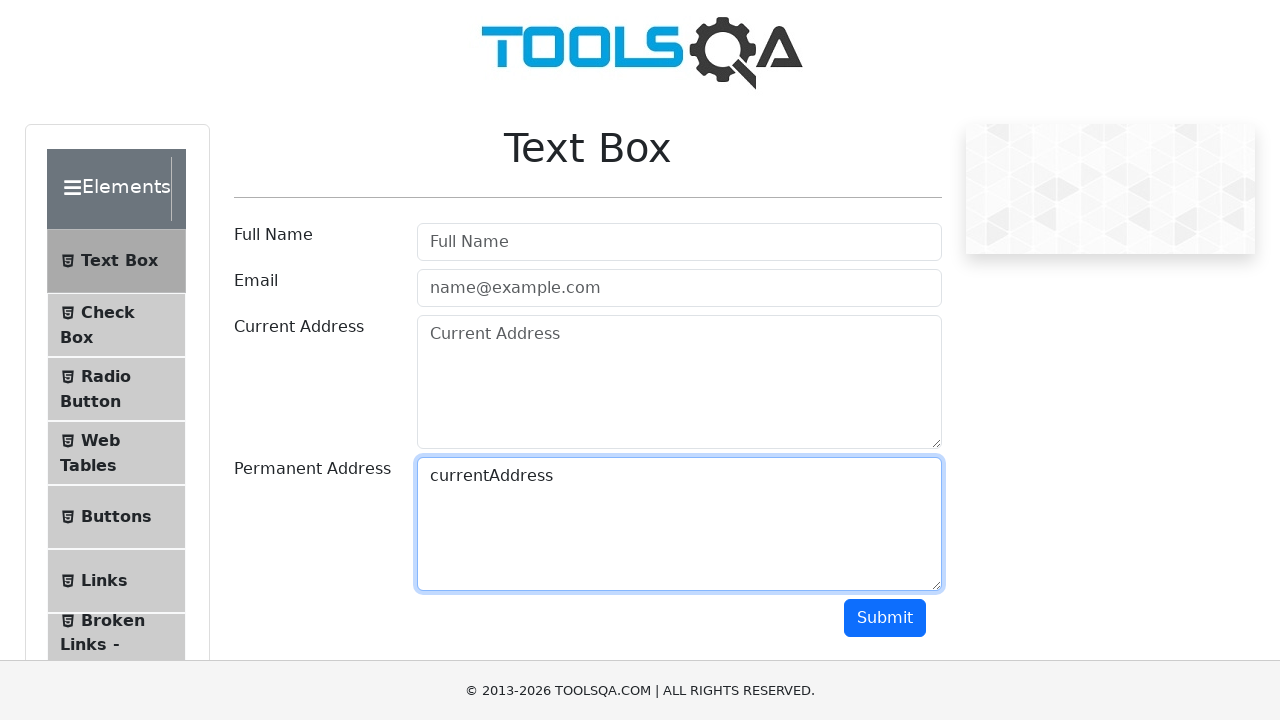